Tests keyboard actions by typing "Exceptional" into an autocomplete field, using SHIFT key to capitalize the first letter

Starting URL: https://demoqa.com/auto-complete

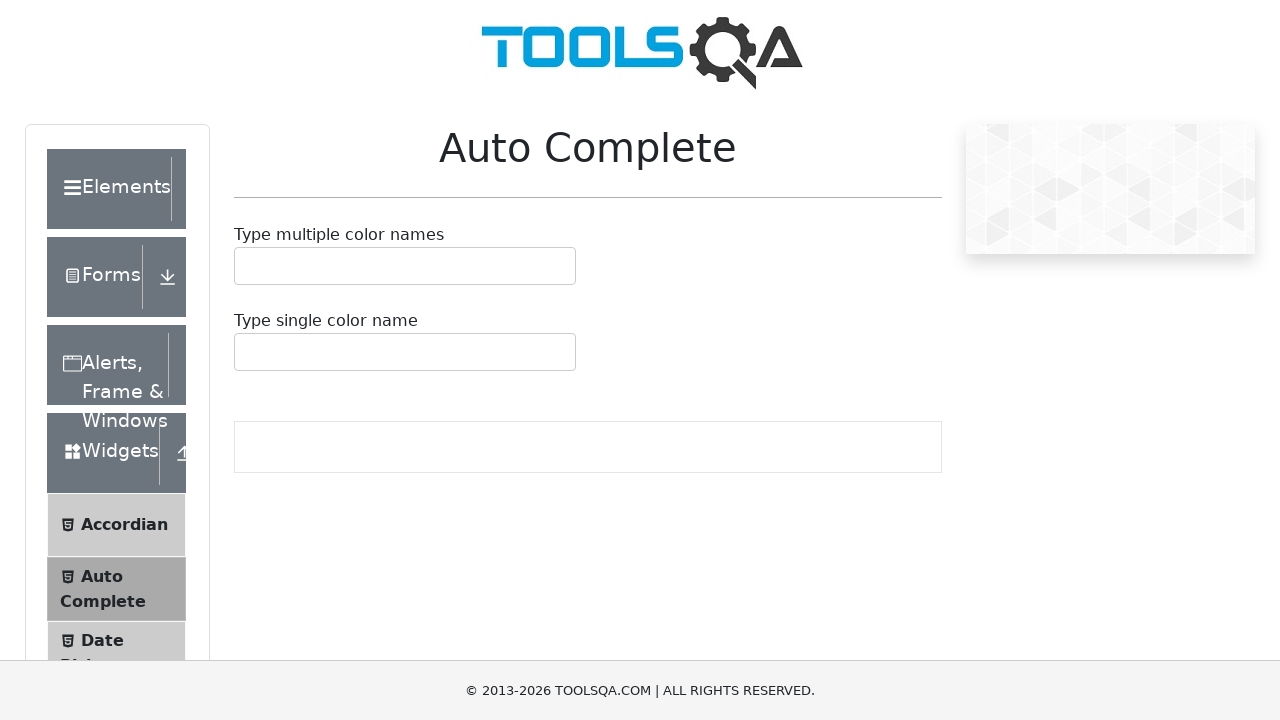

Clicked on the autocomplete input field at (405, 266) on #autoCompleteMultipleContainer
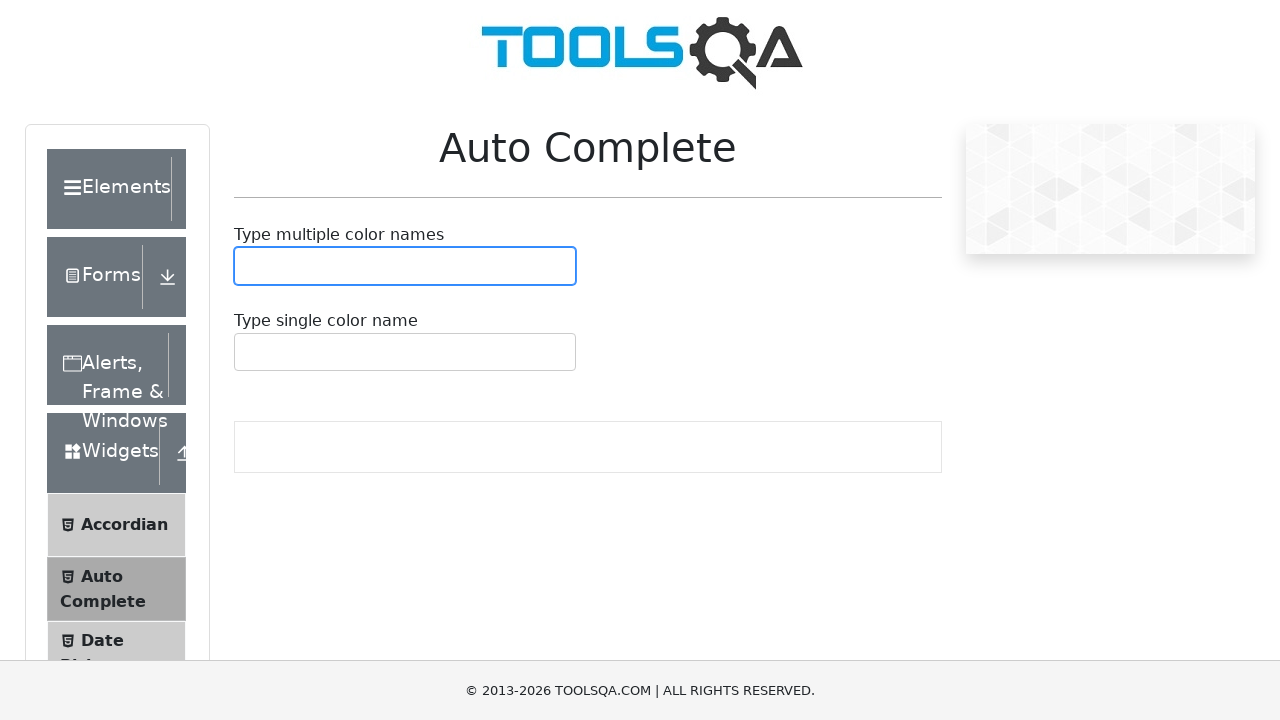

Pressed down Shift key
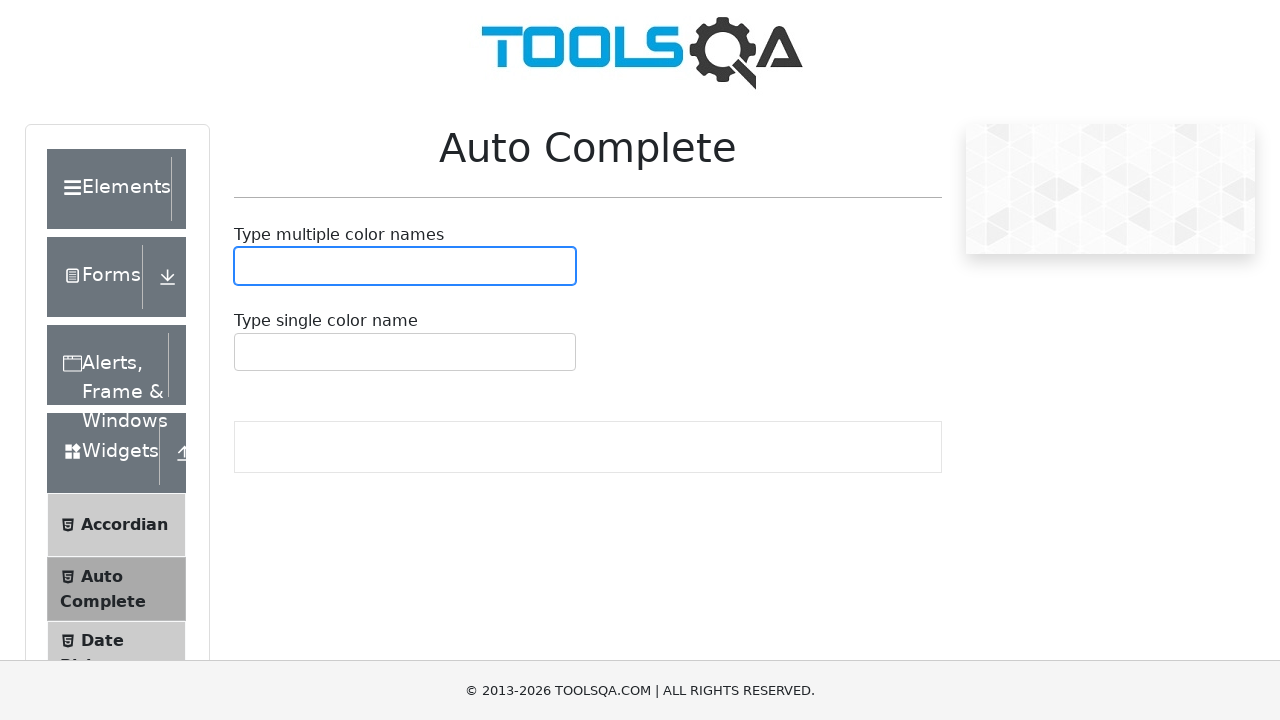

Pressed 'e' key while Shift is held to capitalize as 'E'
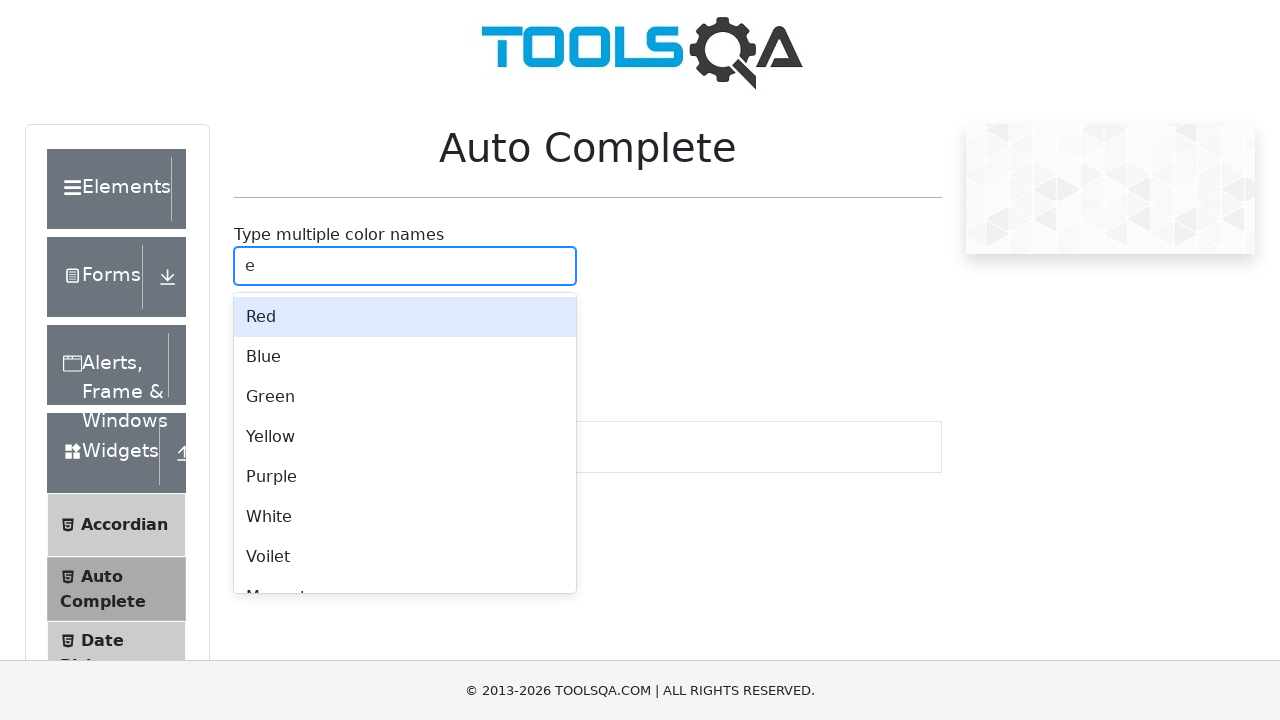

Released Shift key
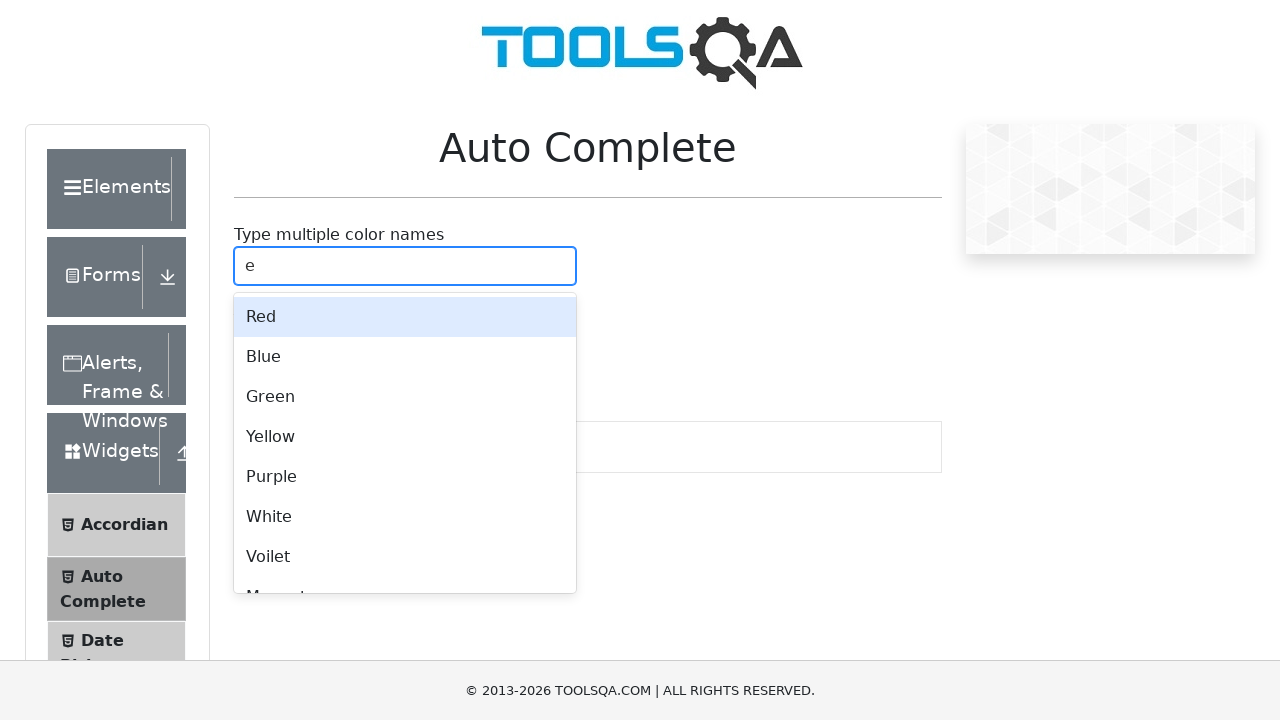

Typed 'xceptional' to complete the word 'Exceptional'
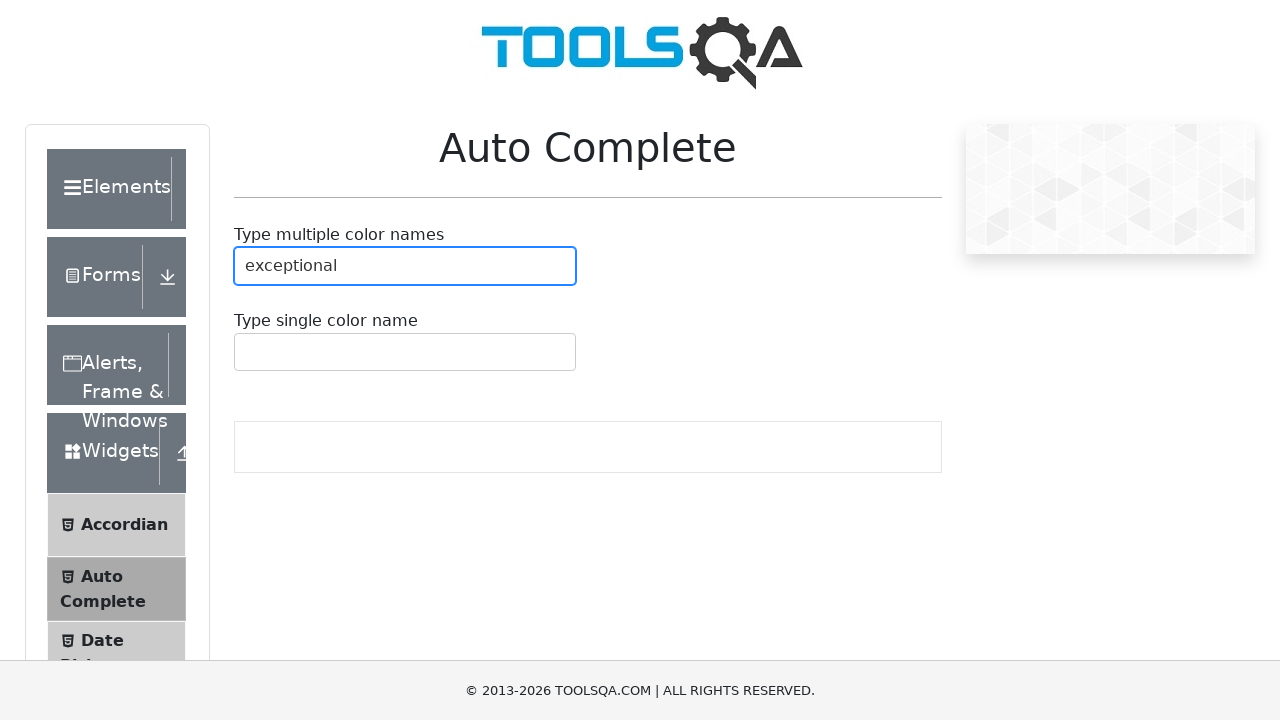

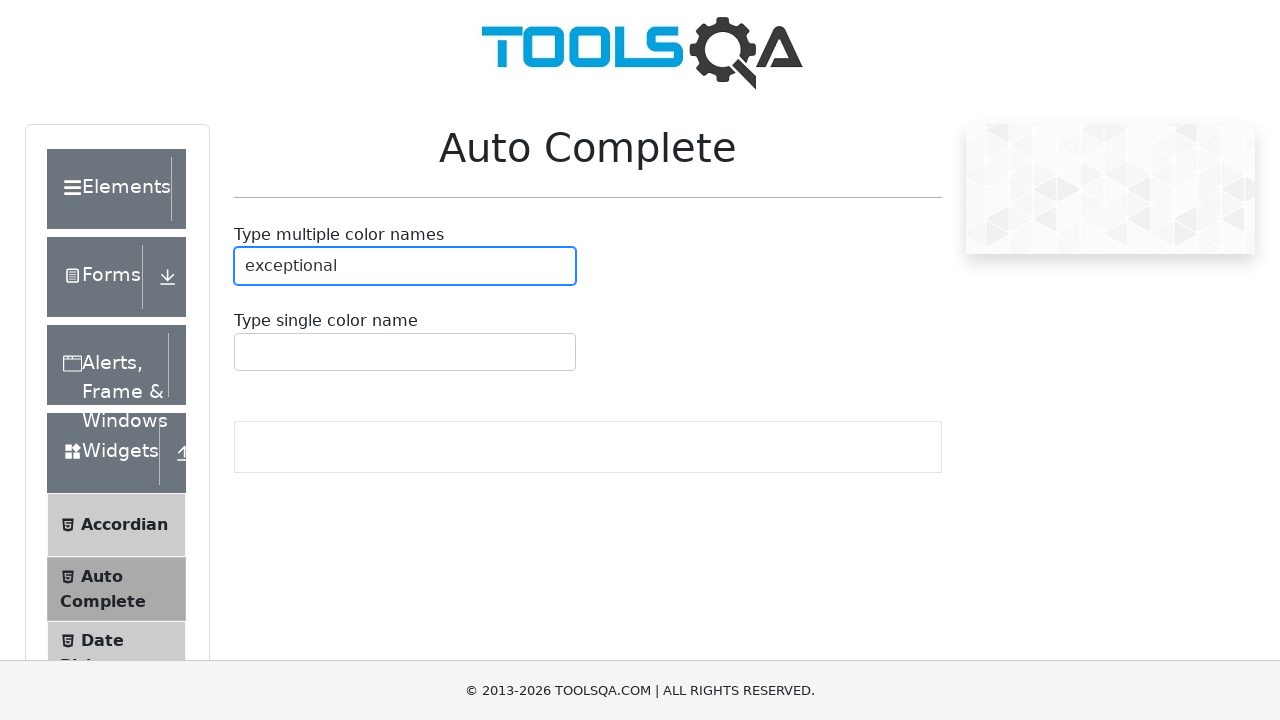